Tests form validation when first name is too long (11 characters), expects alert about first name length

Starting URL: https://ool-content.walshcollege.edu/CourseFiles/IT/IT414/MASTER/Week04/WI20-website-testing-sites/assignment/index.php

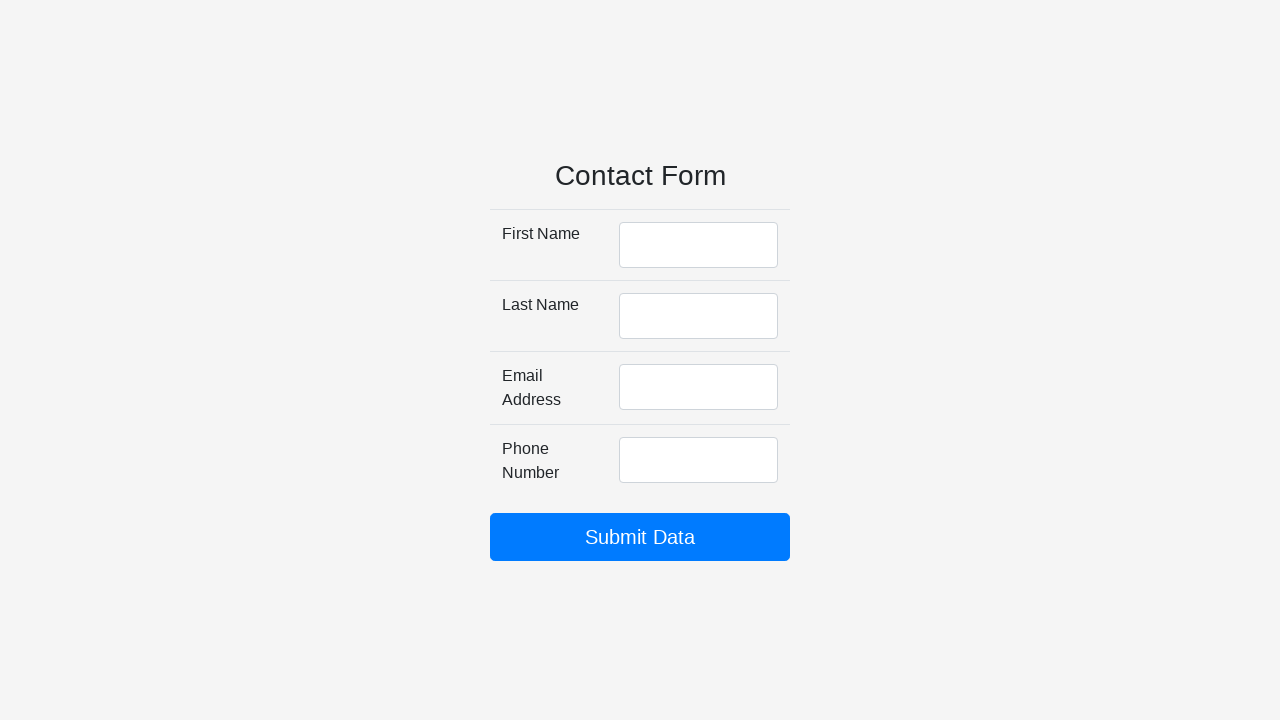

Filled first name field with 'Zacharyyyyy' (11 characters) on #firstName
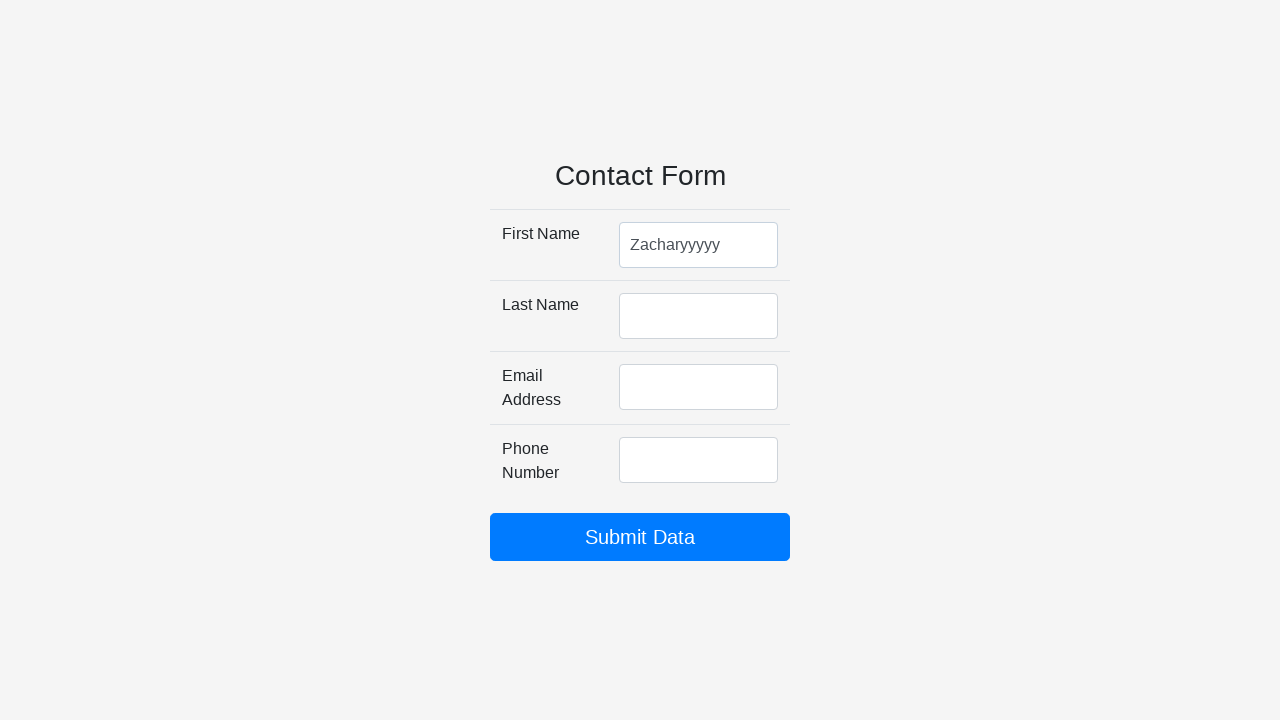

Filled last name field with 'Suidan' on #lastName
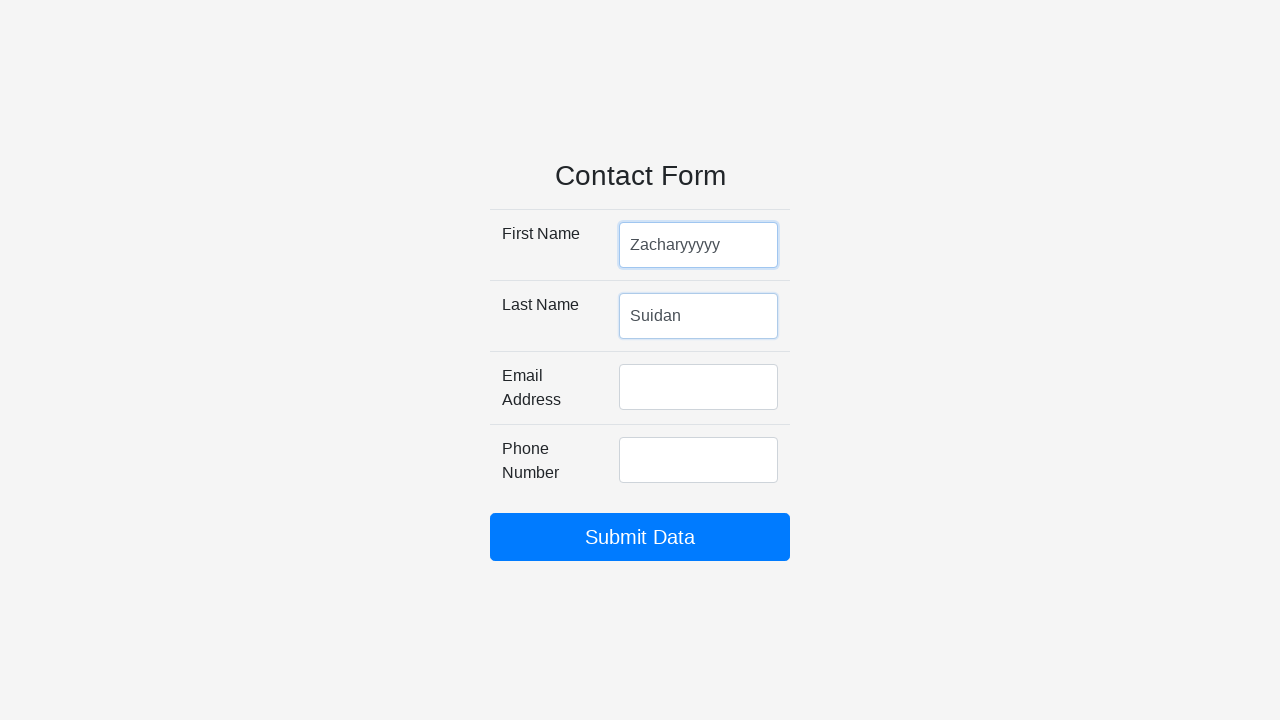

Filled email address field with 'zsuidan97@gmail.com' on #emailAddress
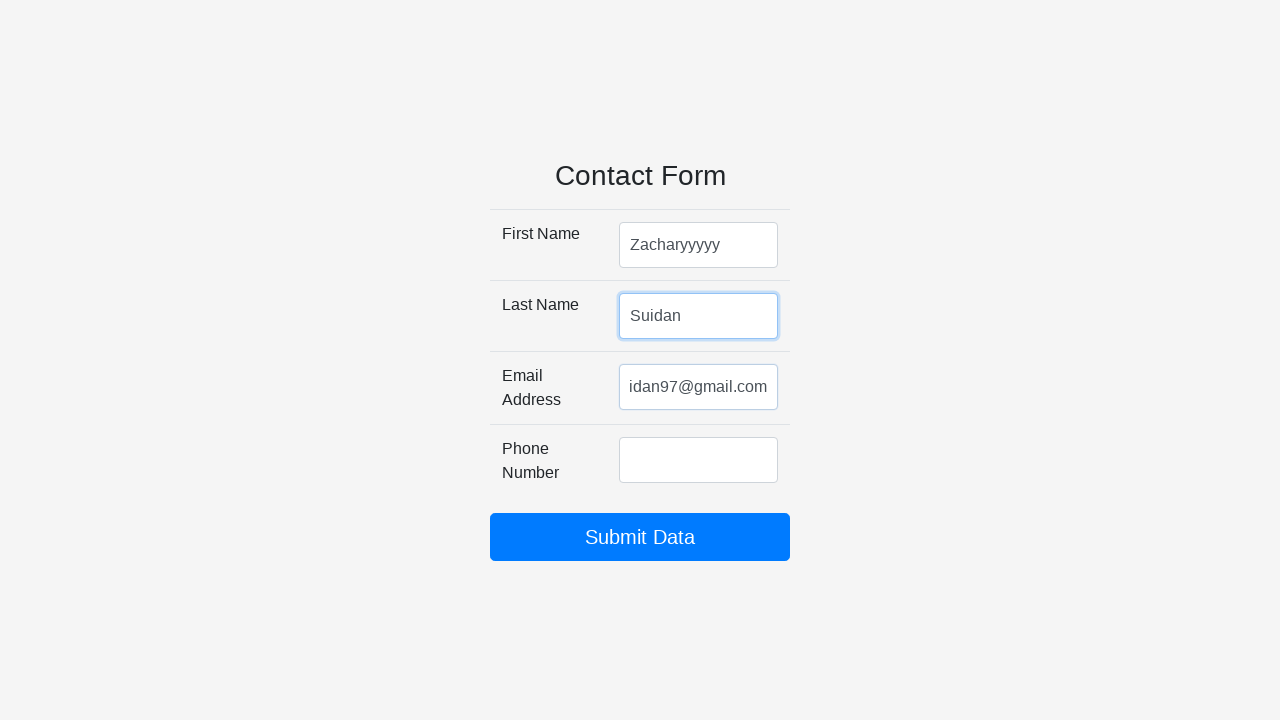

Filled phone number field with '248-123-4567' on #phoneNumber
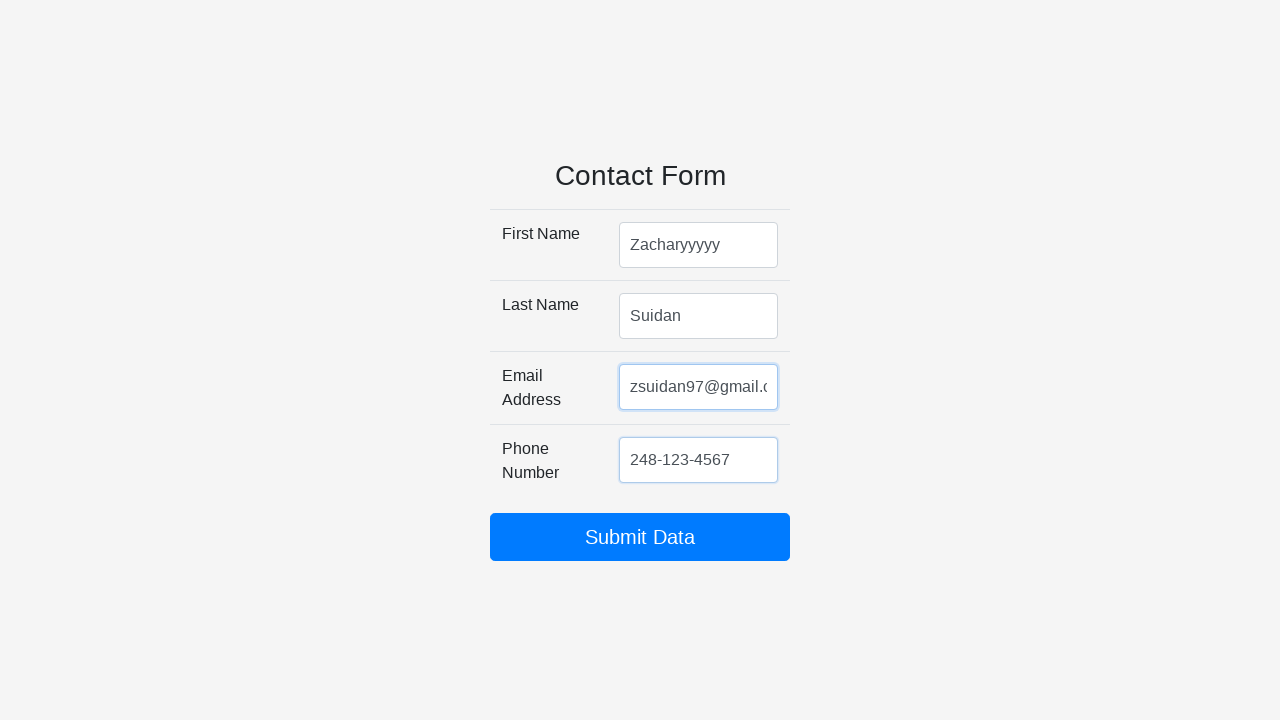

Clicked submit button at (640, 537) on #my_submit
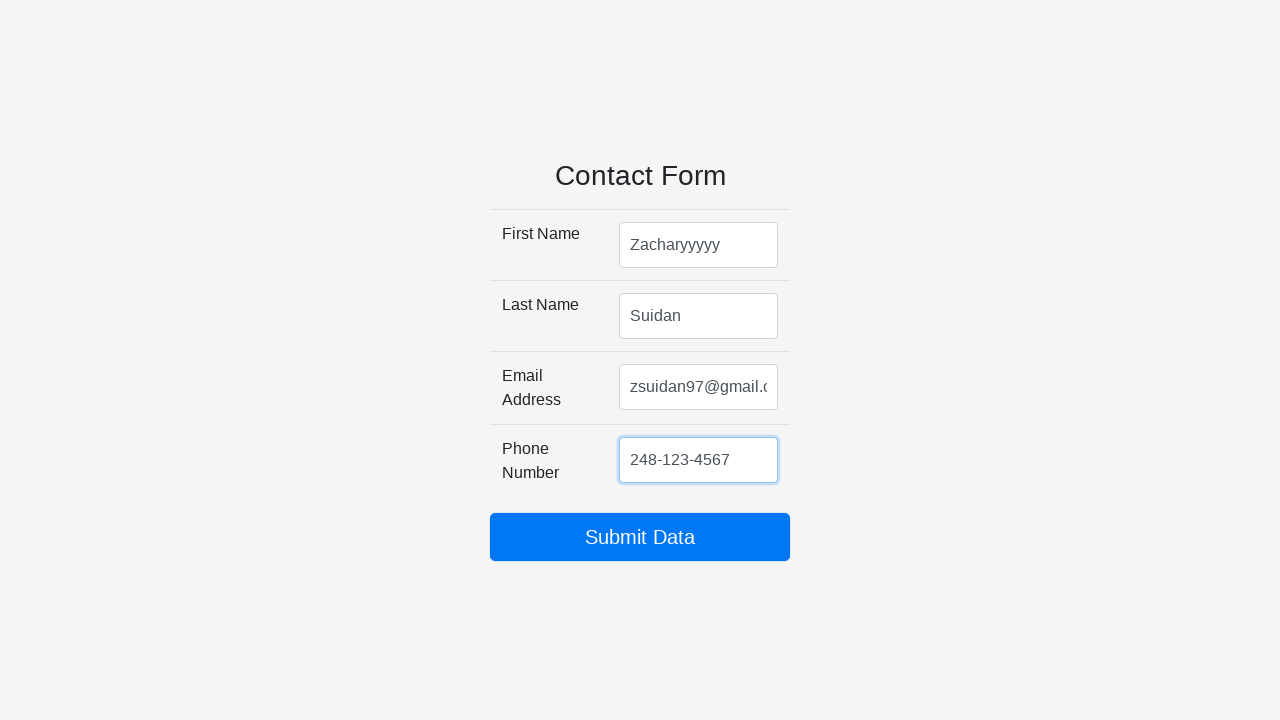

Accepted alert dialog about first name length validation
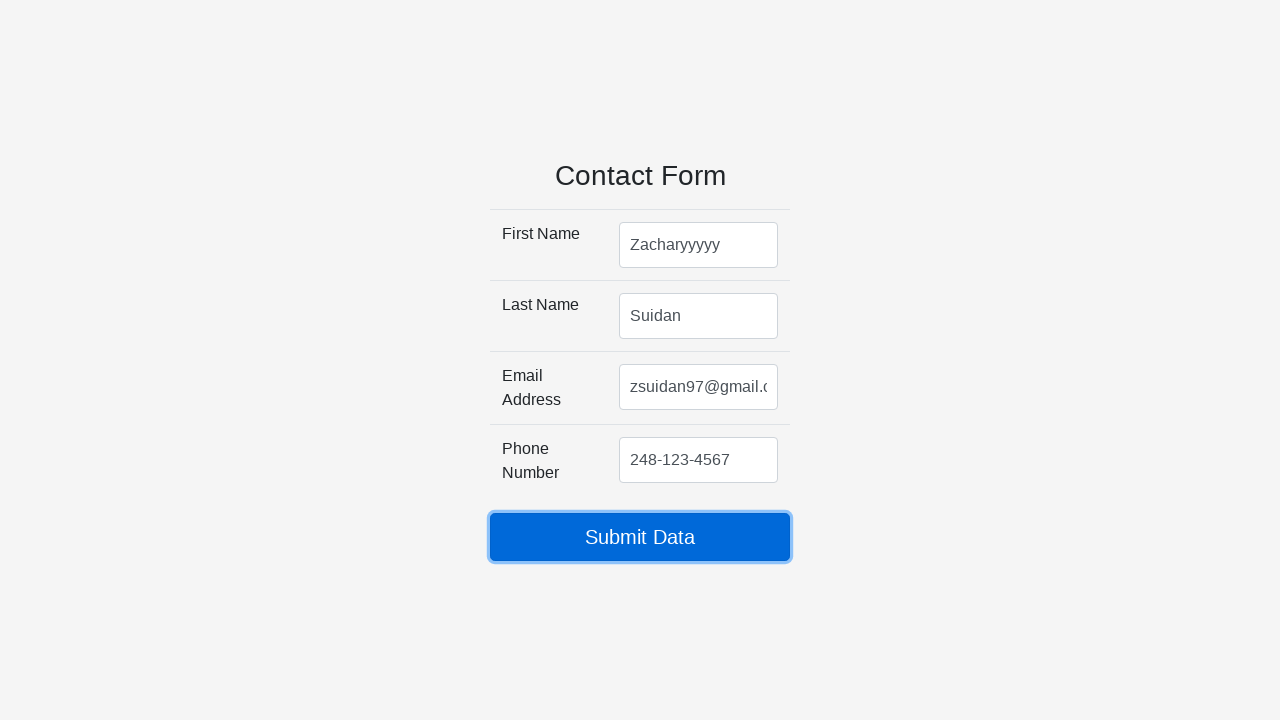

Cleared first name field on #firstName
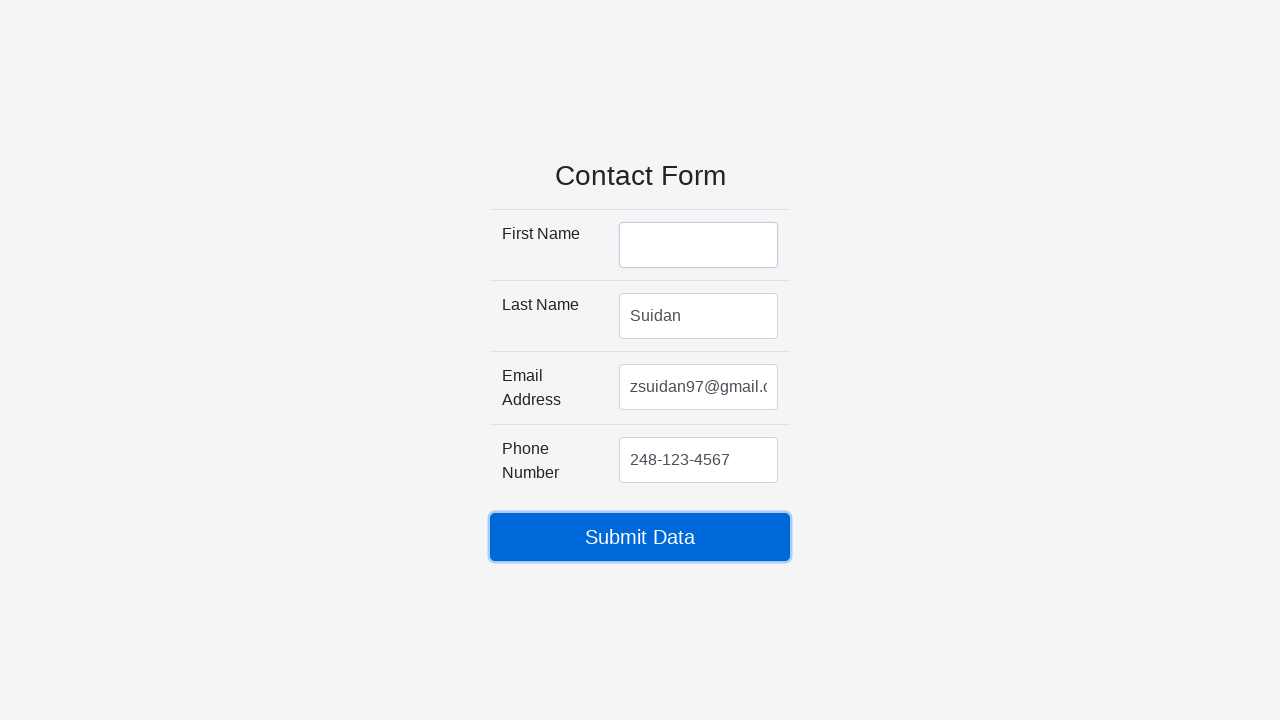

Cleared last name field on #lastName
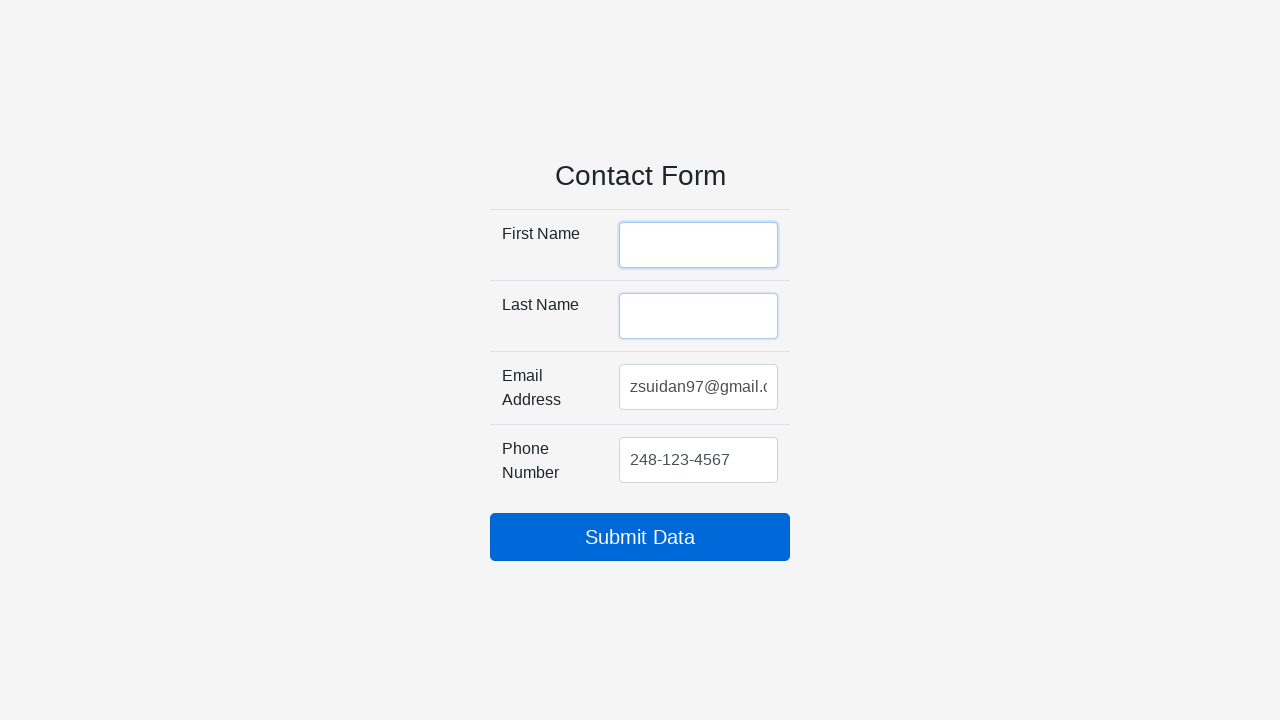

Cleared email address field on #emailAddress
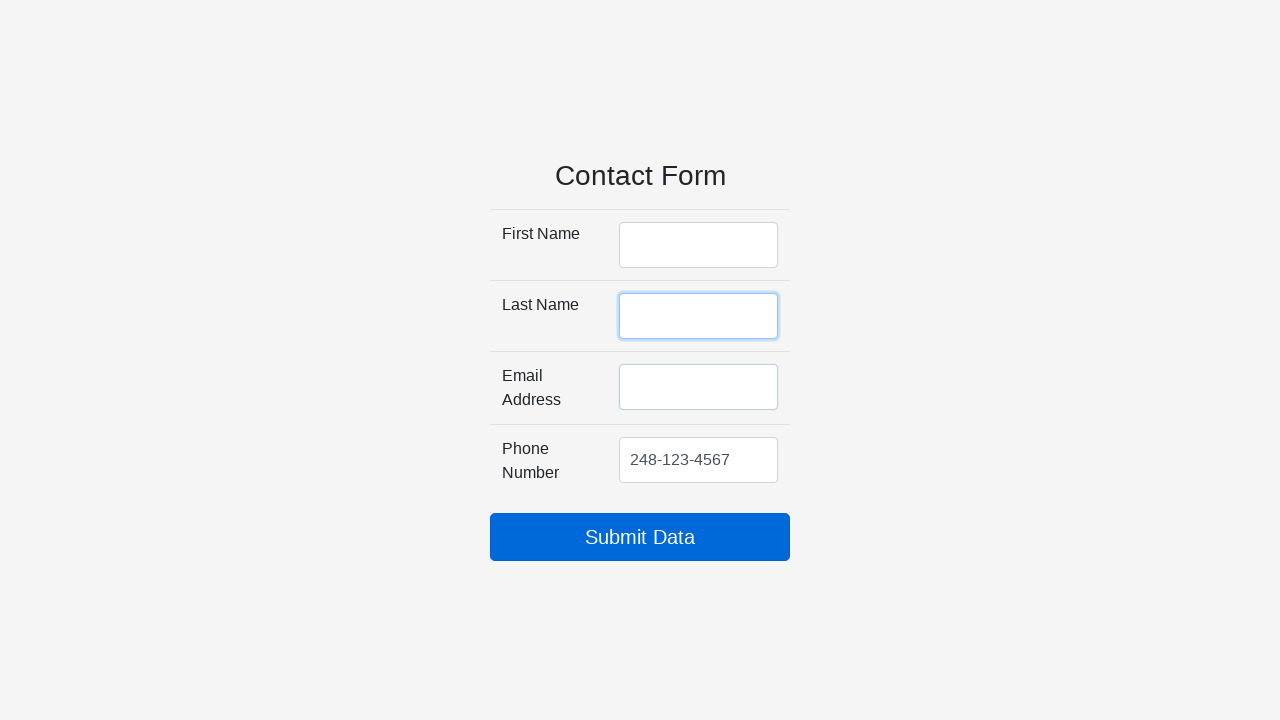

Cleared phone number field on #phoneNumber
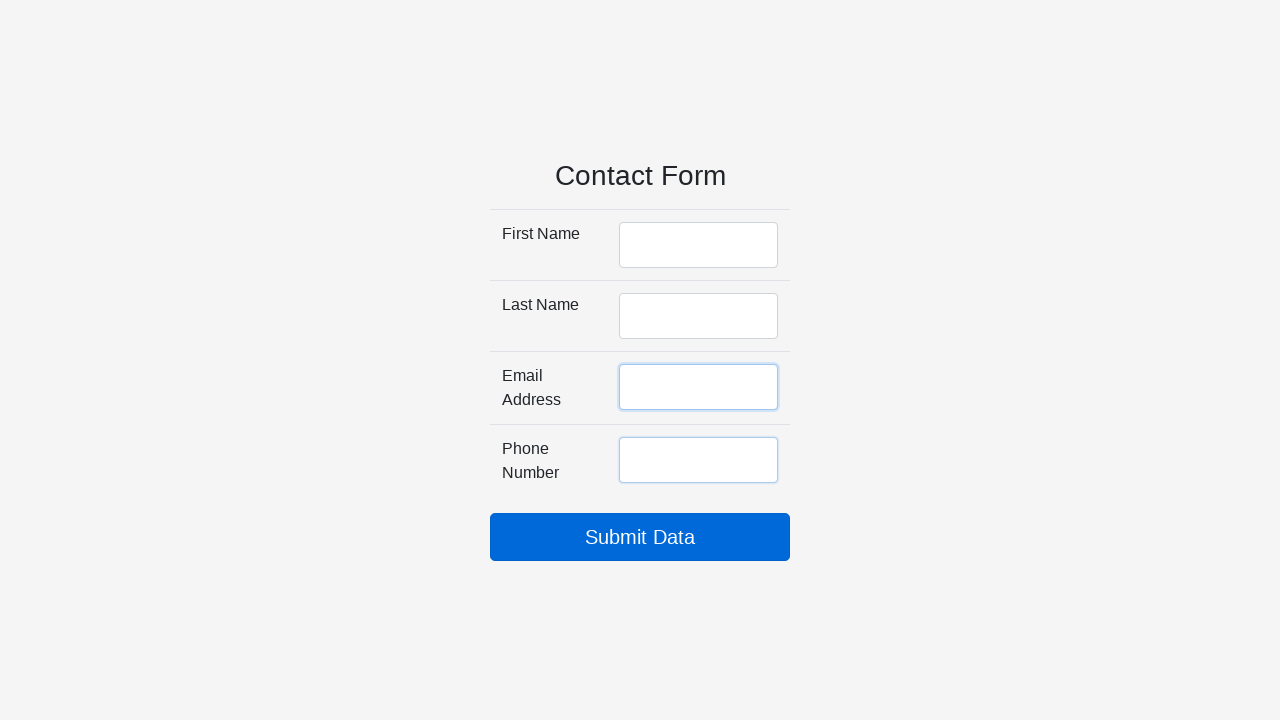

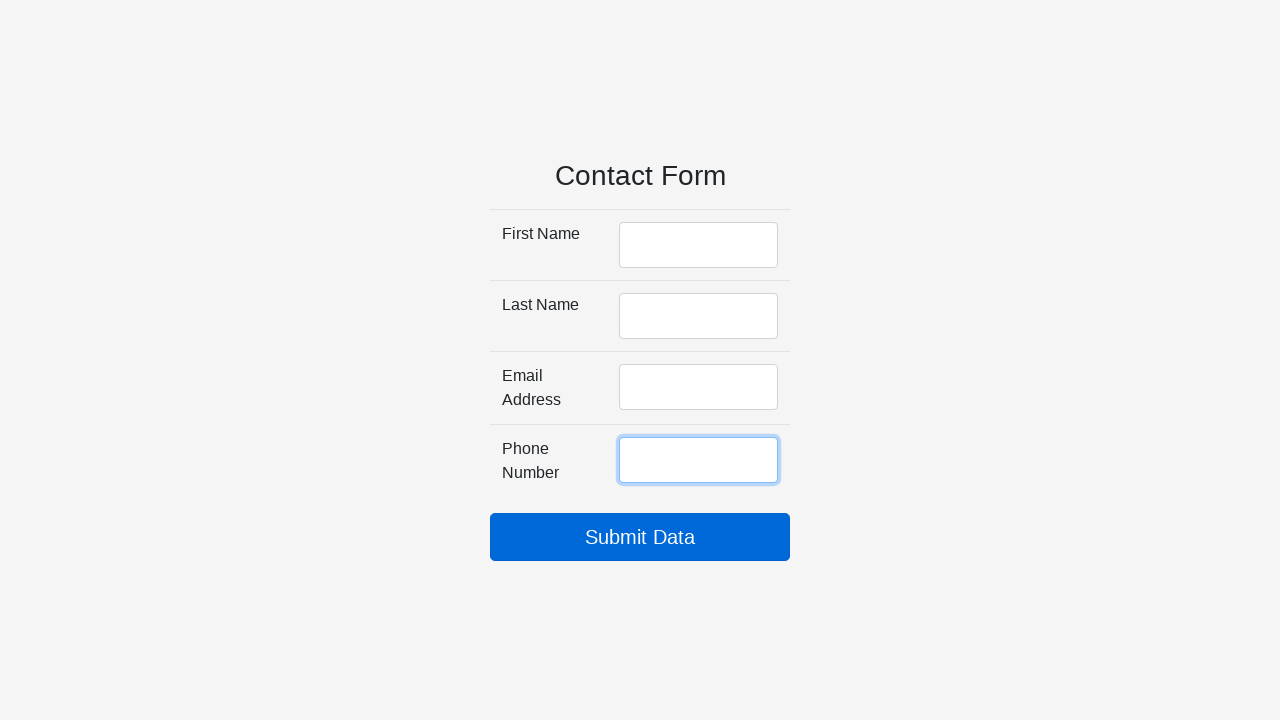